Tests an online addition calculator by entering two numbers and clicking the add button to perform the calculation

Starting URL: https://www.marshu.com/articles/calculate-addition-calculator-add-two-numbers.php

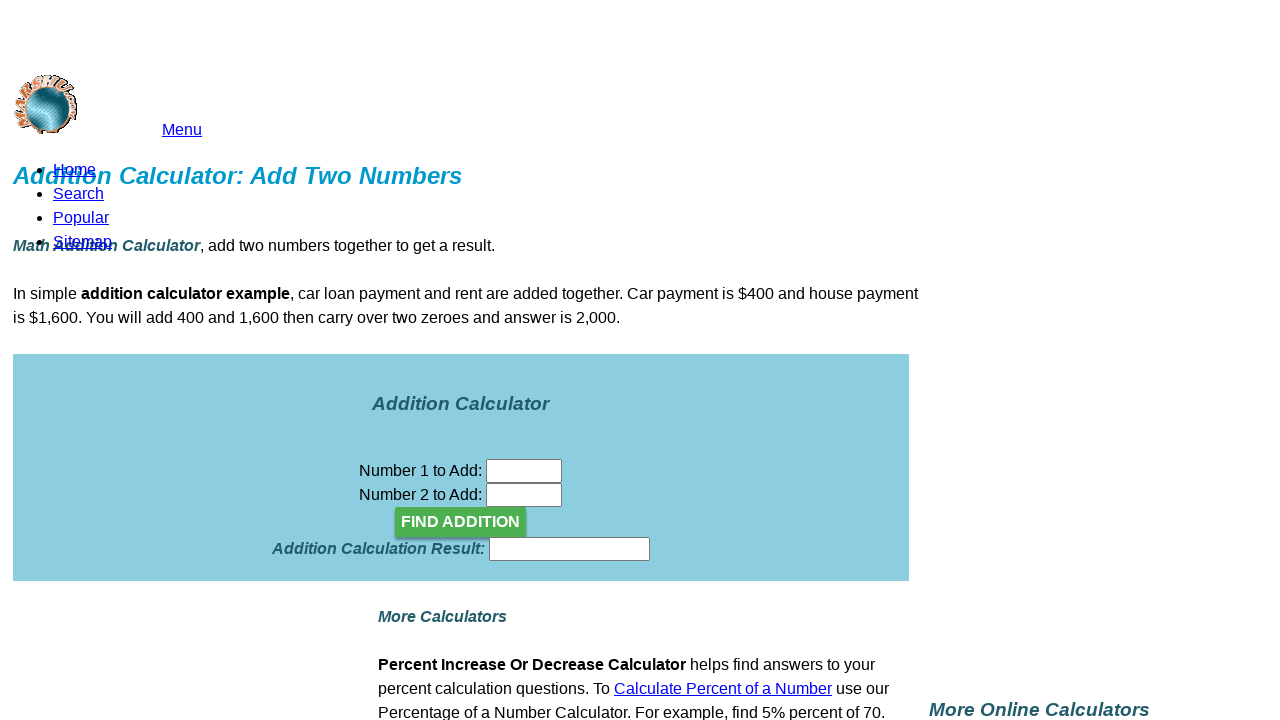

Waited for first number input field to load
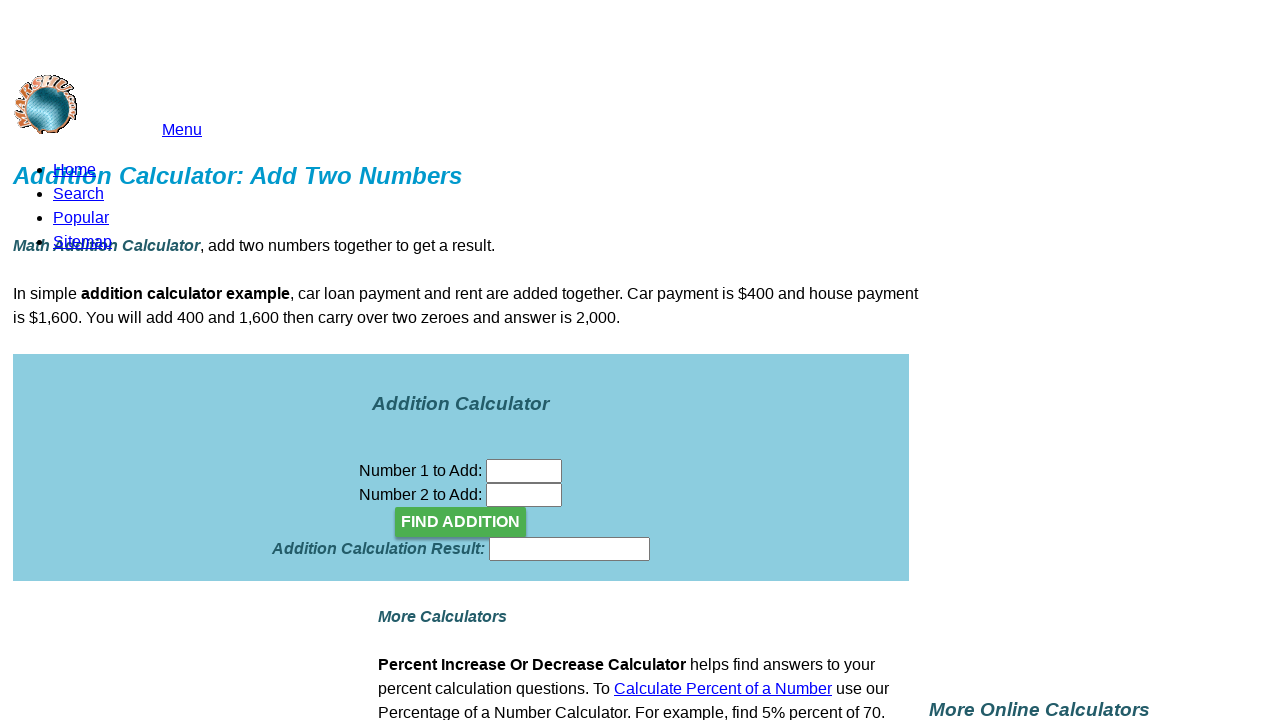

Entered first number '47' into calculator on input[name='n01']
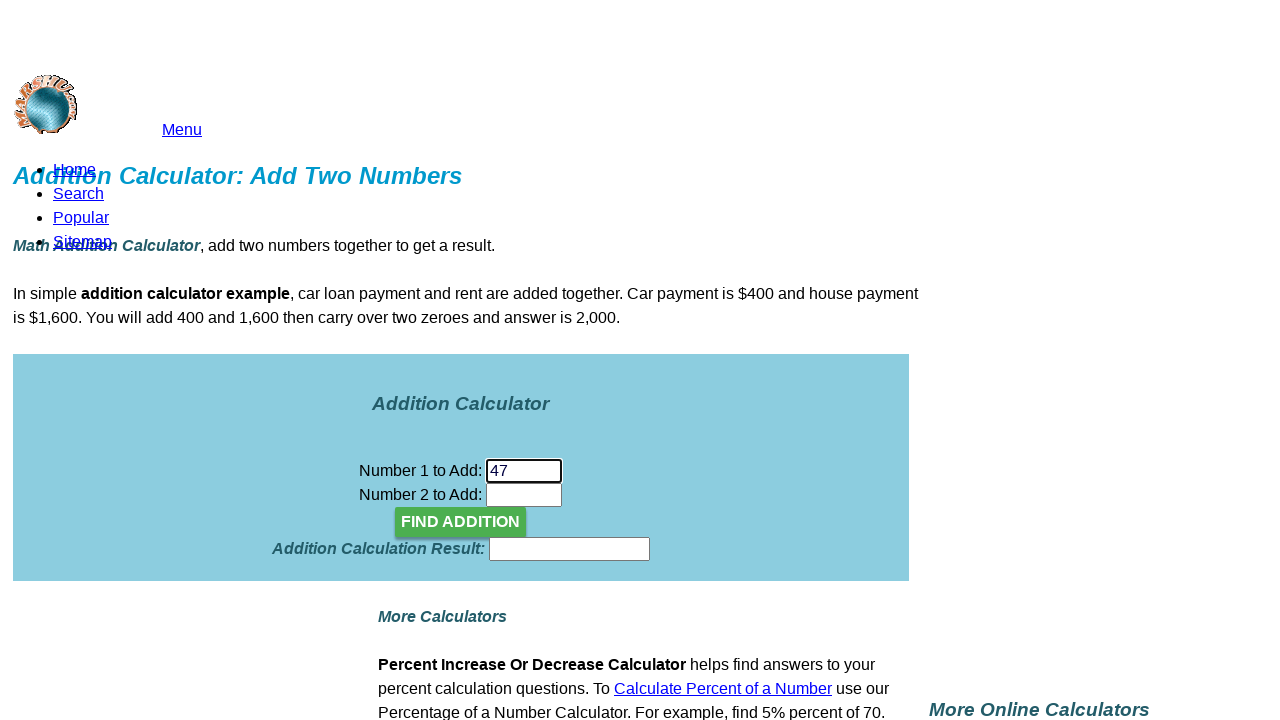

Waited for second number input field to load
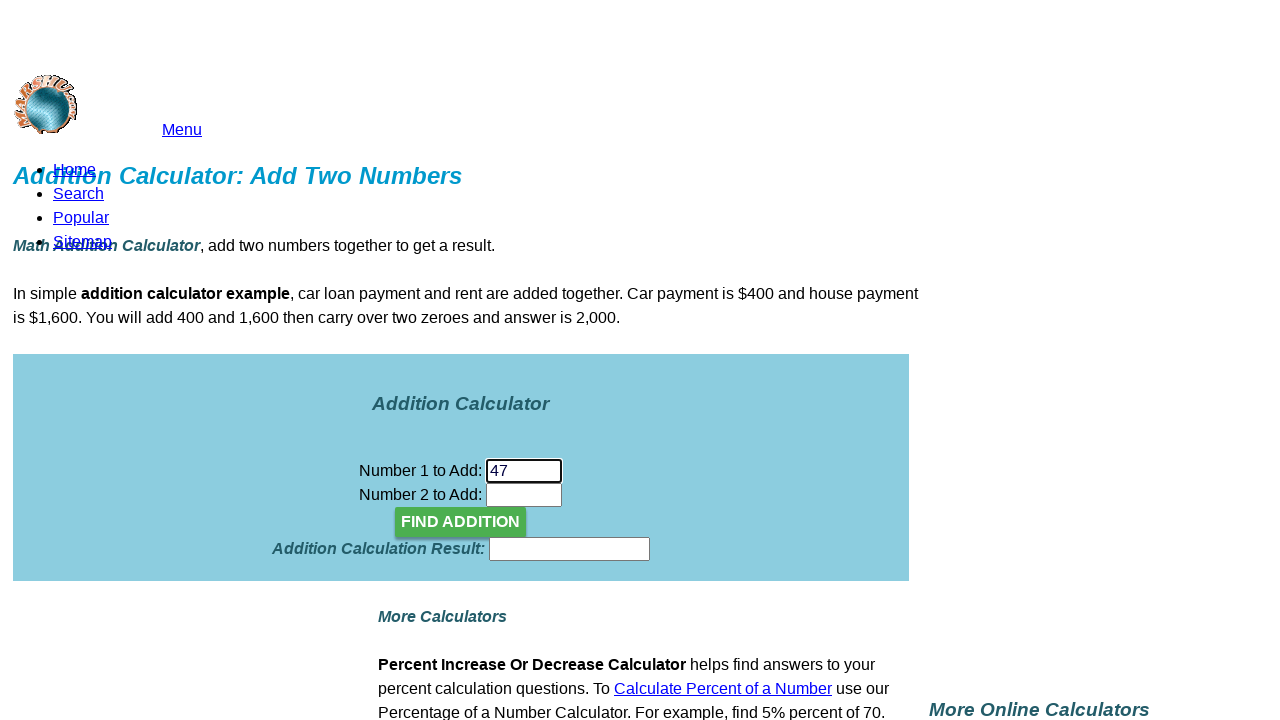

Entered second number '28' into calculator on input[name='n02']
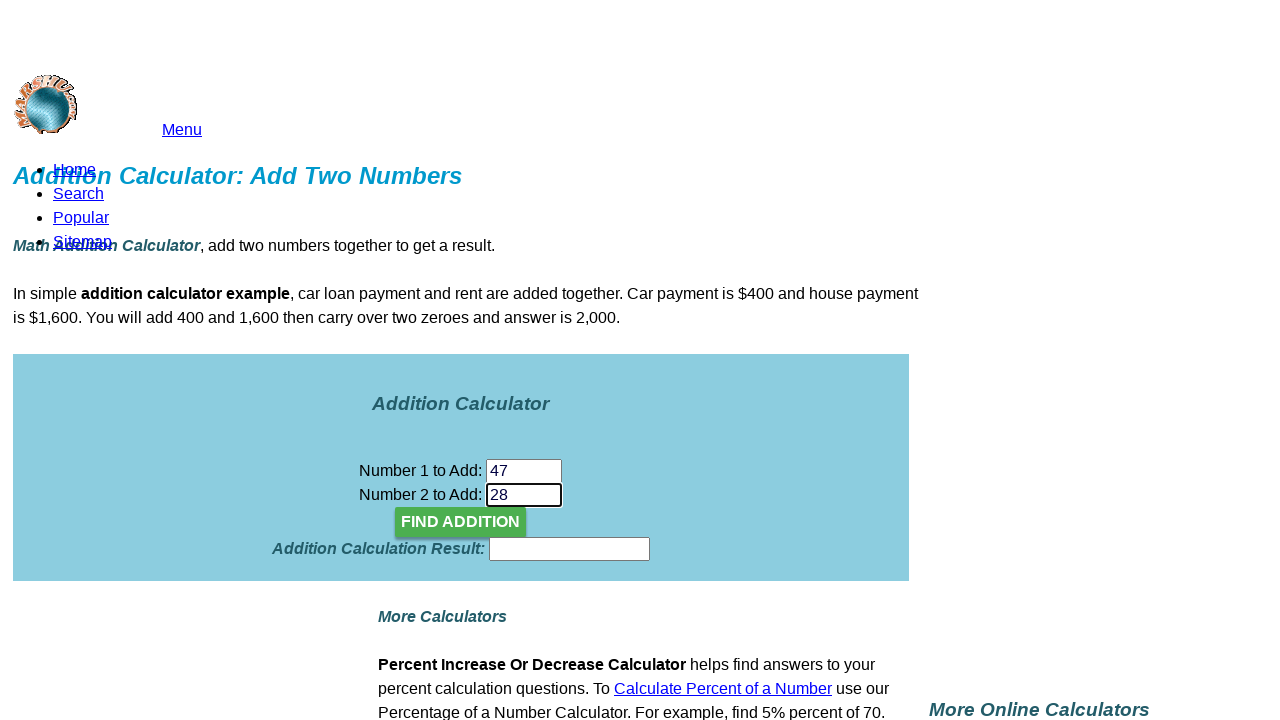

Waited for add button to load
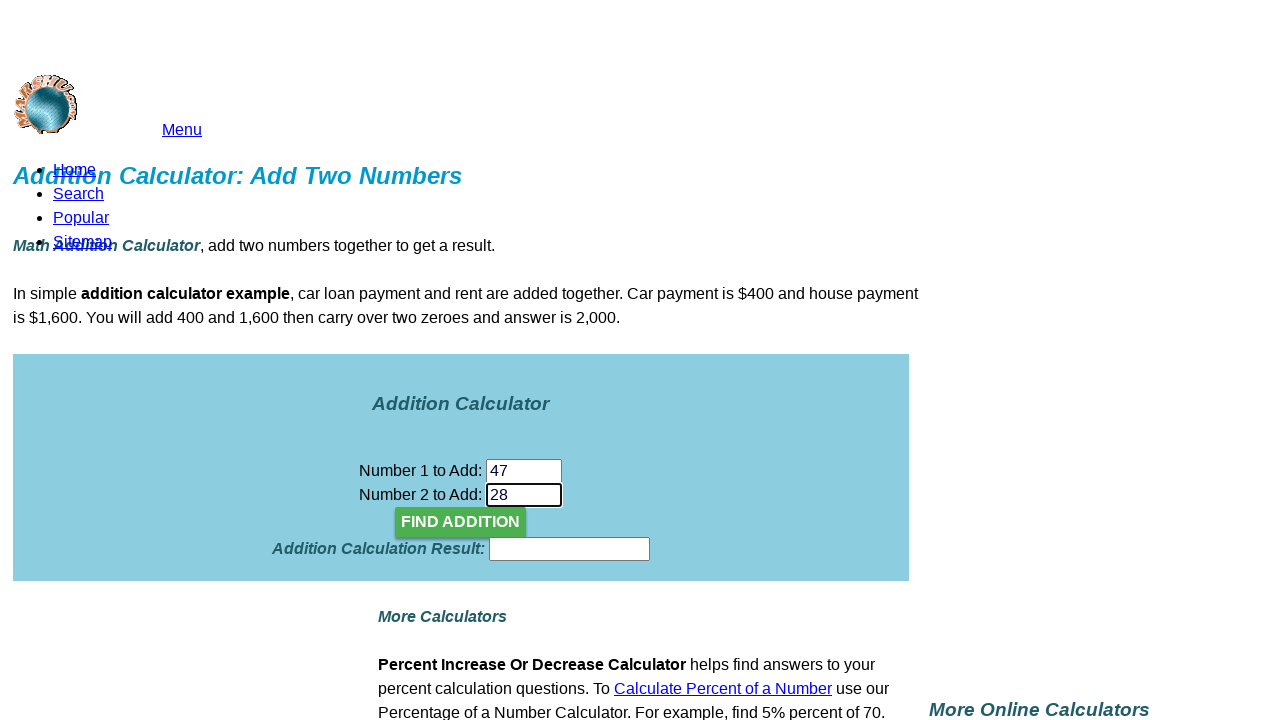

Clicked the add button to calculate 47 + 28 at (461, 522) on input[type='button']
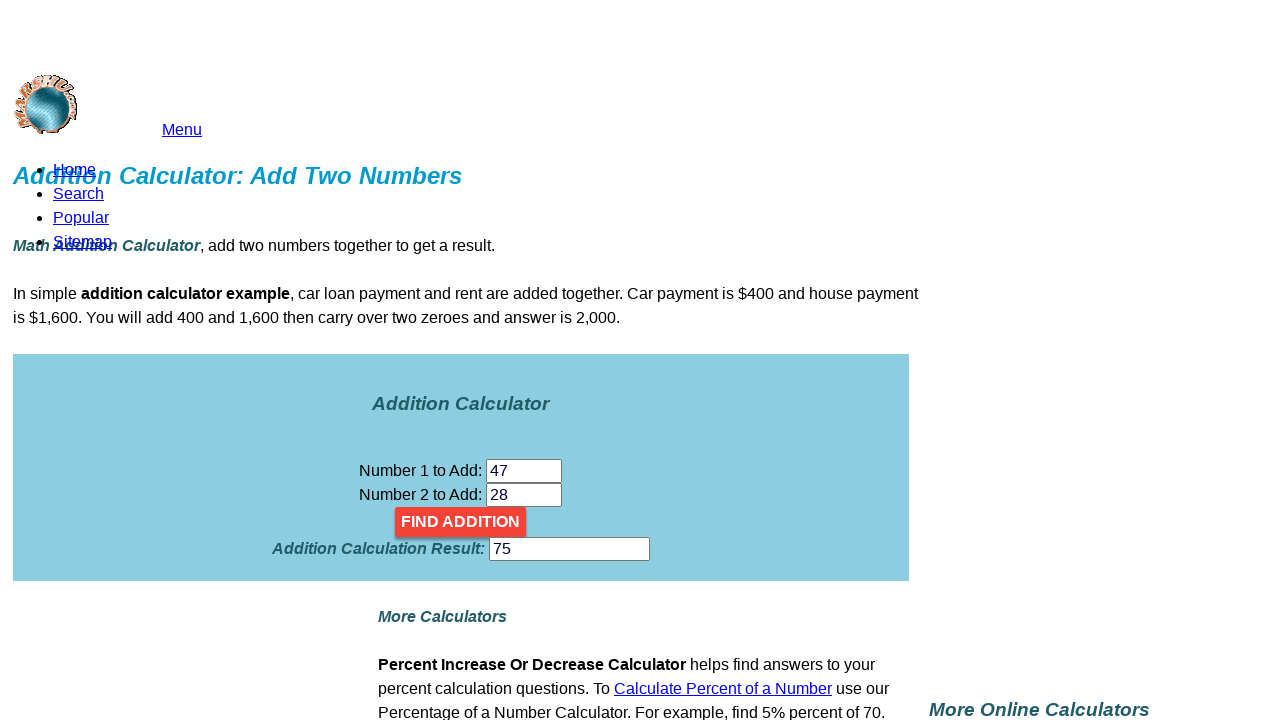

Waited for calculation result to appear
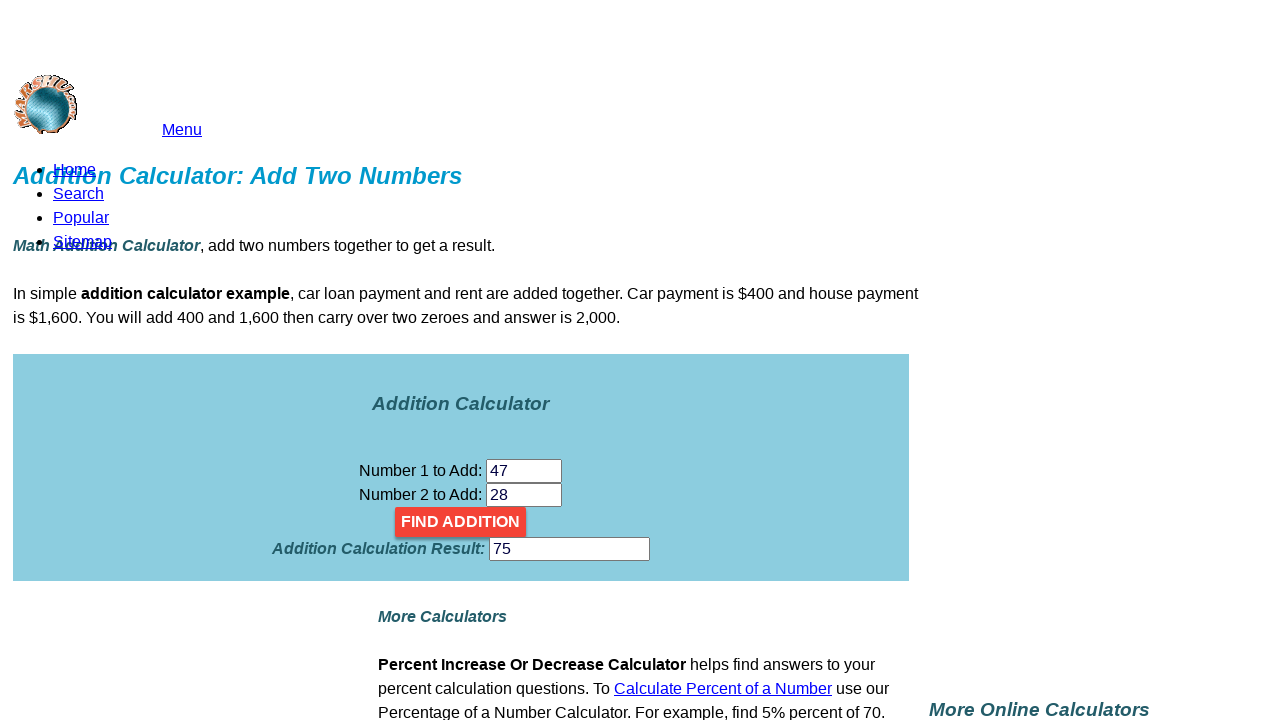

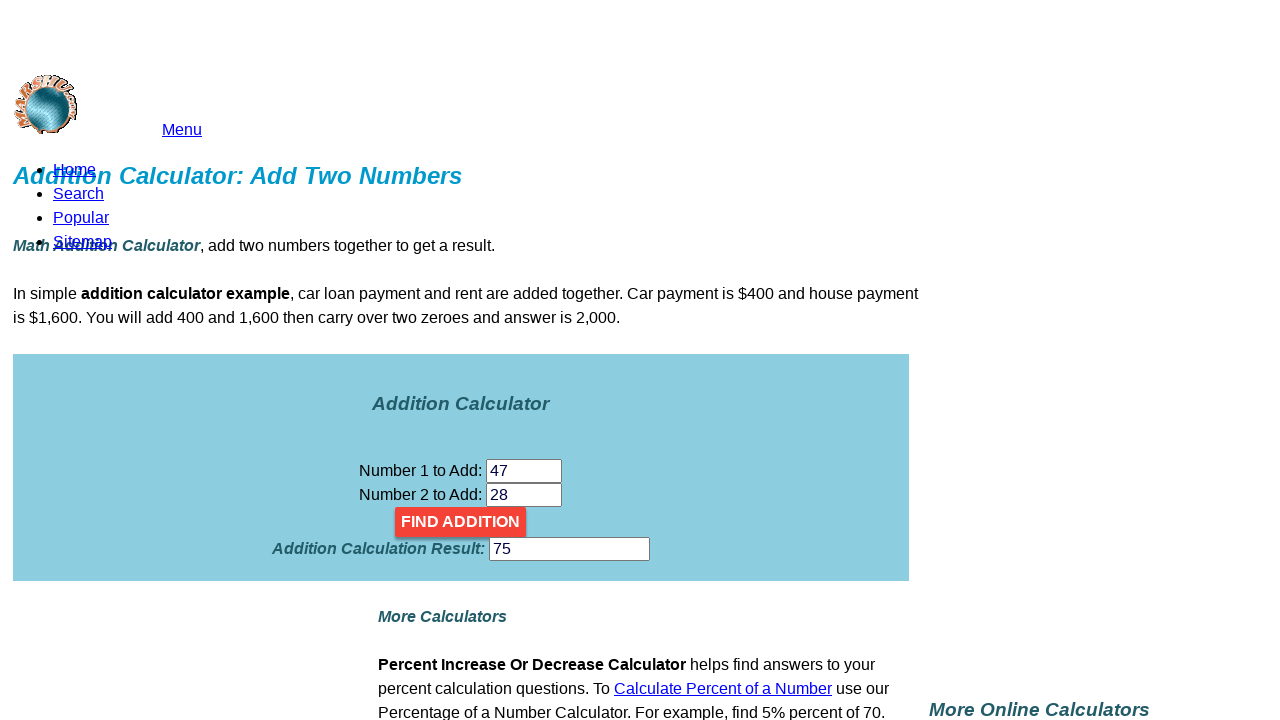